Tests nested iframe handling by navigating to a page with iframes within iframes and filling a text field inside the nested iframe

Starting URL: https://demo.automationtesting.in/Frames.html

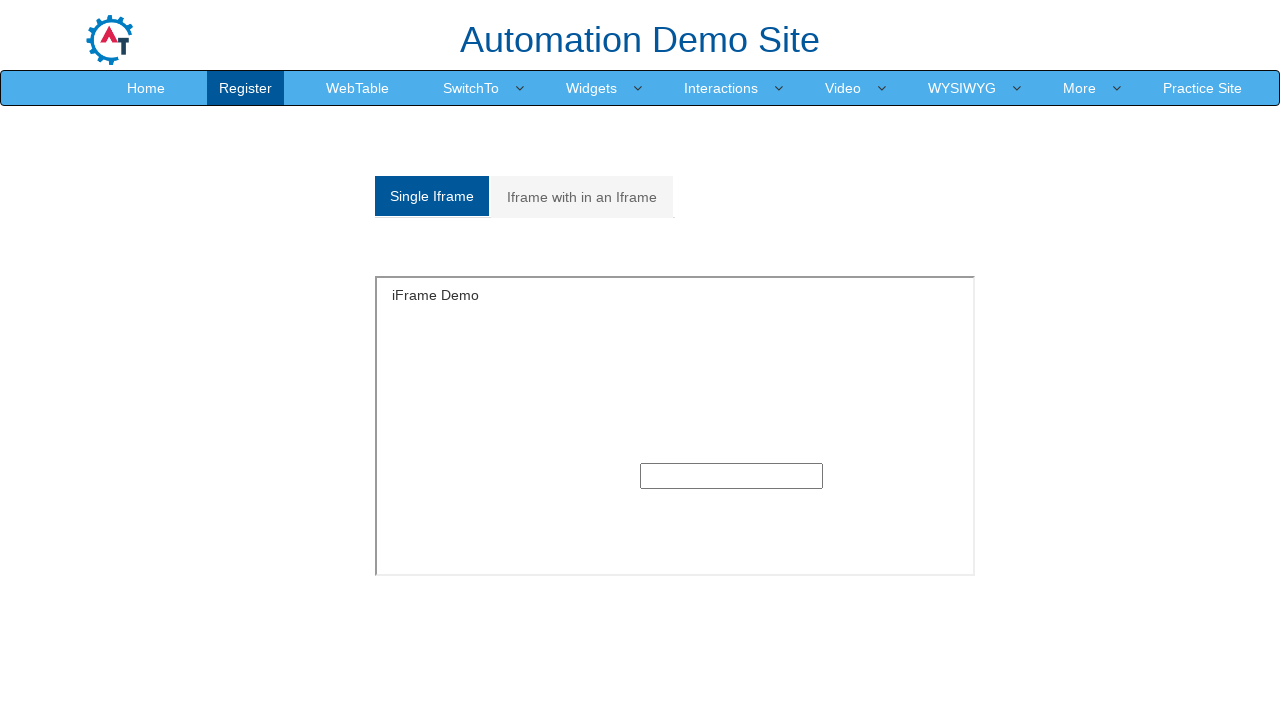

Clicked on 'Iframe with in an Iframe' link at (582, 197) on text=Iframe with in an Iframe
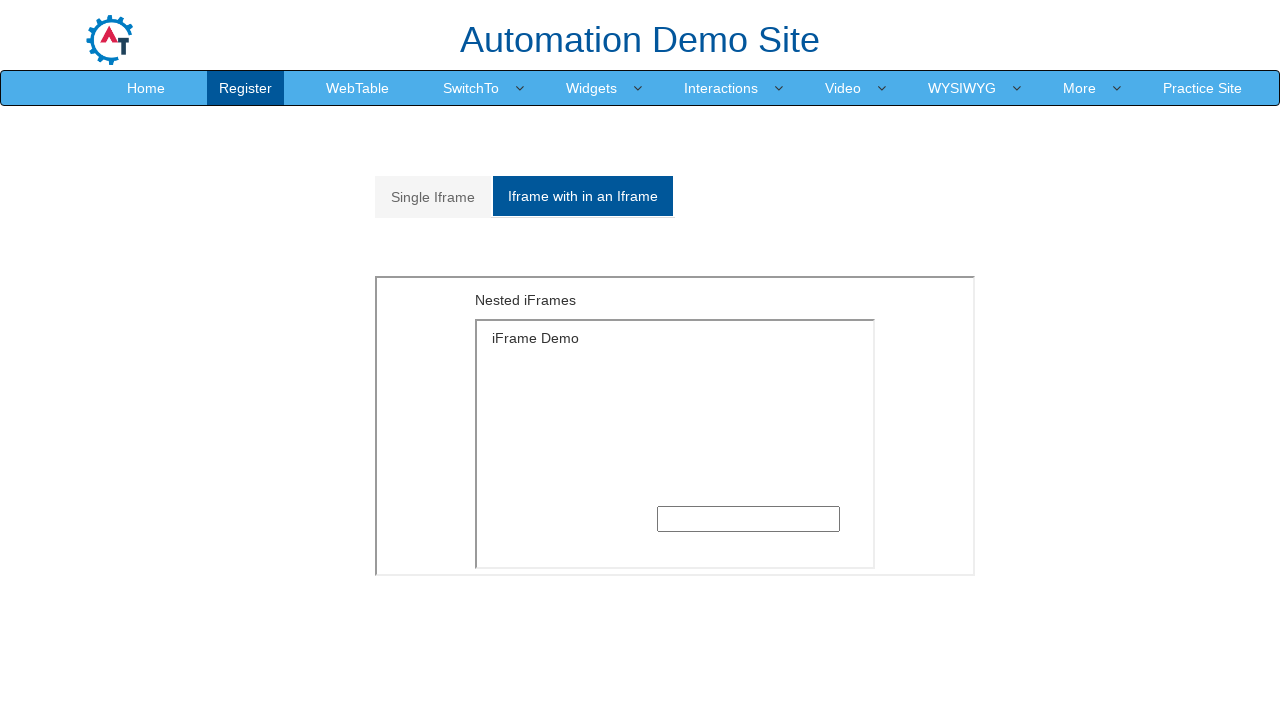

Located outer iframe with src='MultipleFrames.html'
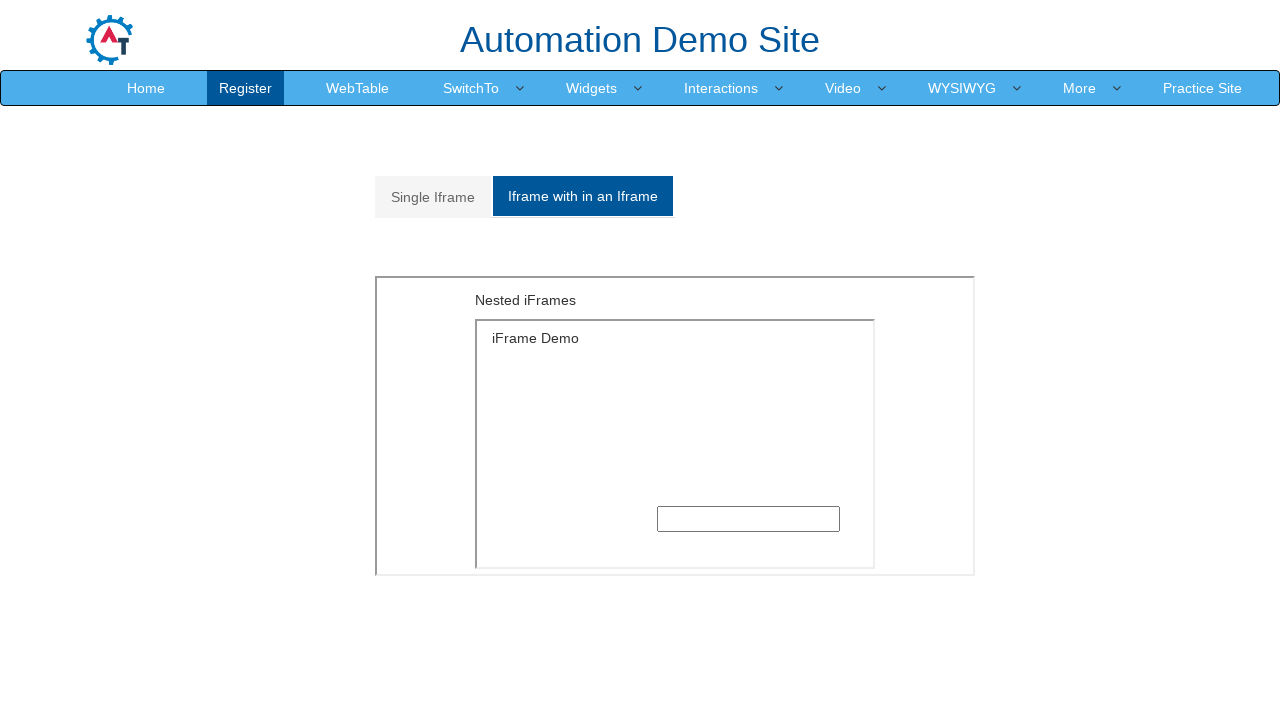

Located inner iframe with src='SingleFrame.html' within outer iframe
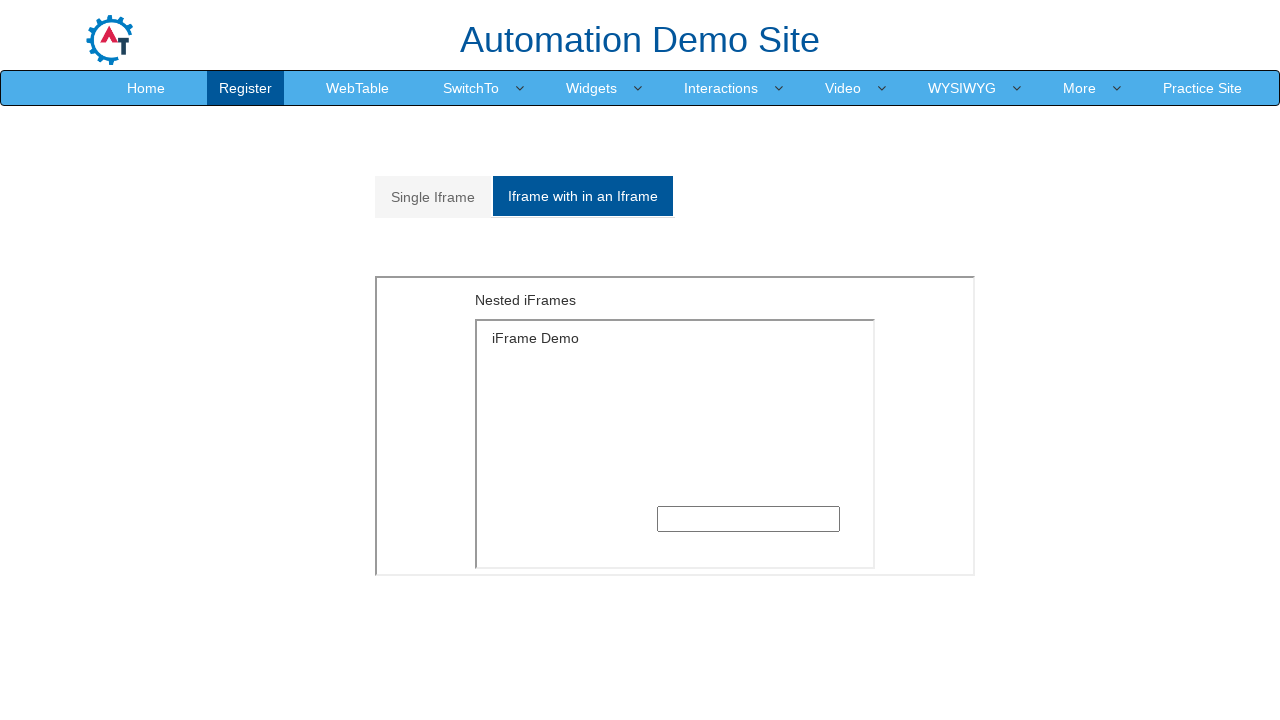

Filled text field in nested iframe with 'Hello world' on iframe[src='MultipleFrames.html'] >> internal:control=enter-frame >> iframe[src=
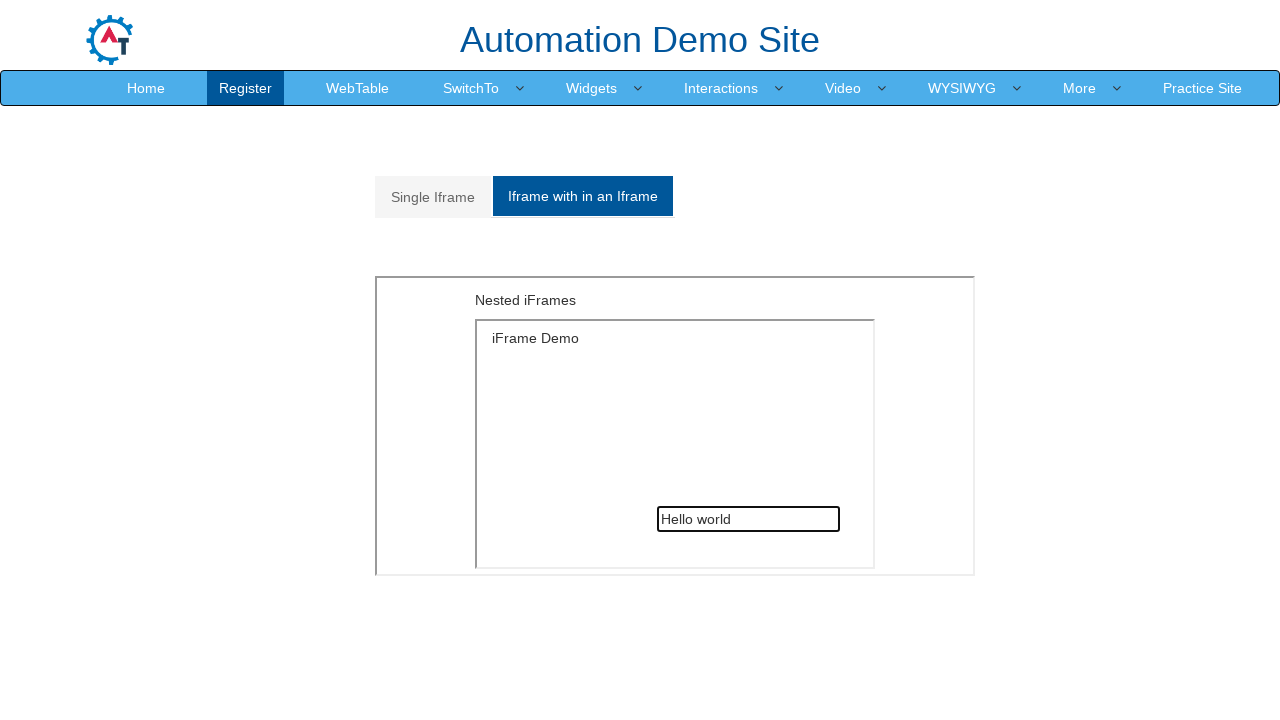

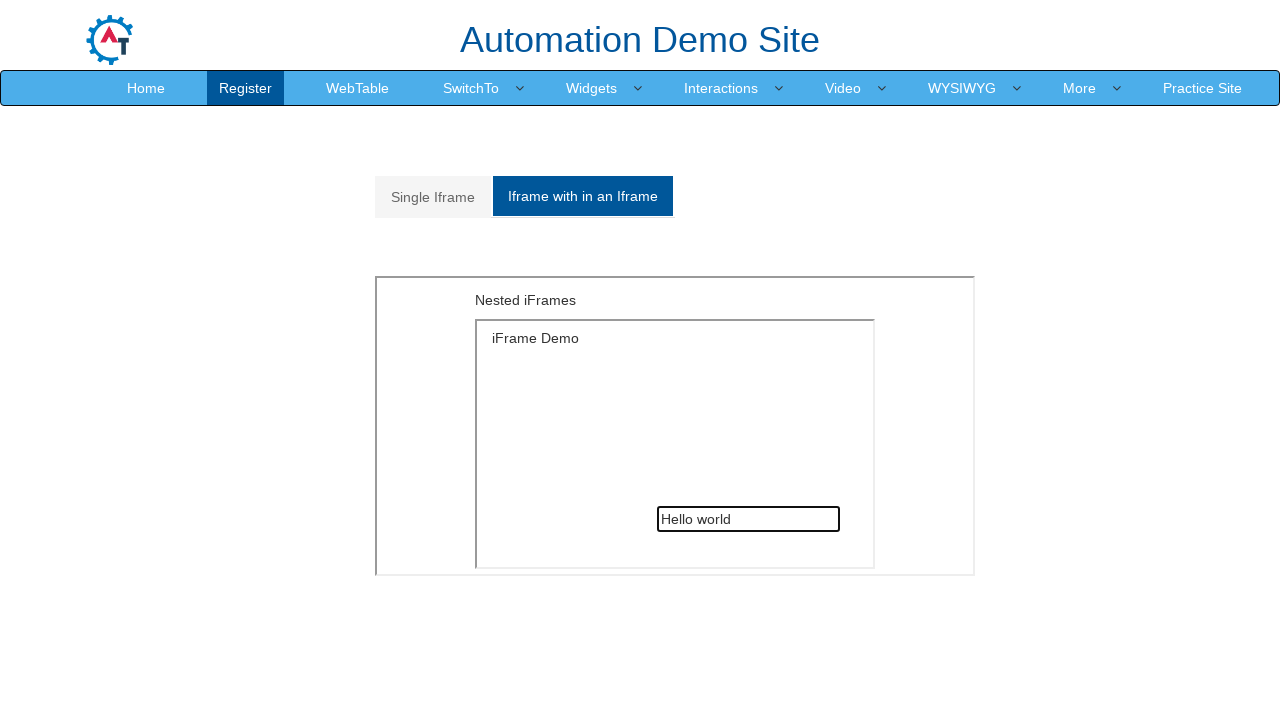